Verifies the styles page displays the correct header text

Starting URL: https://kristinek.github.io/site/examples/styles

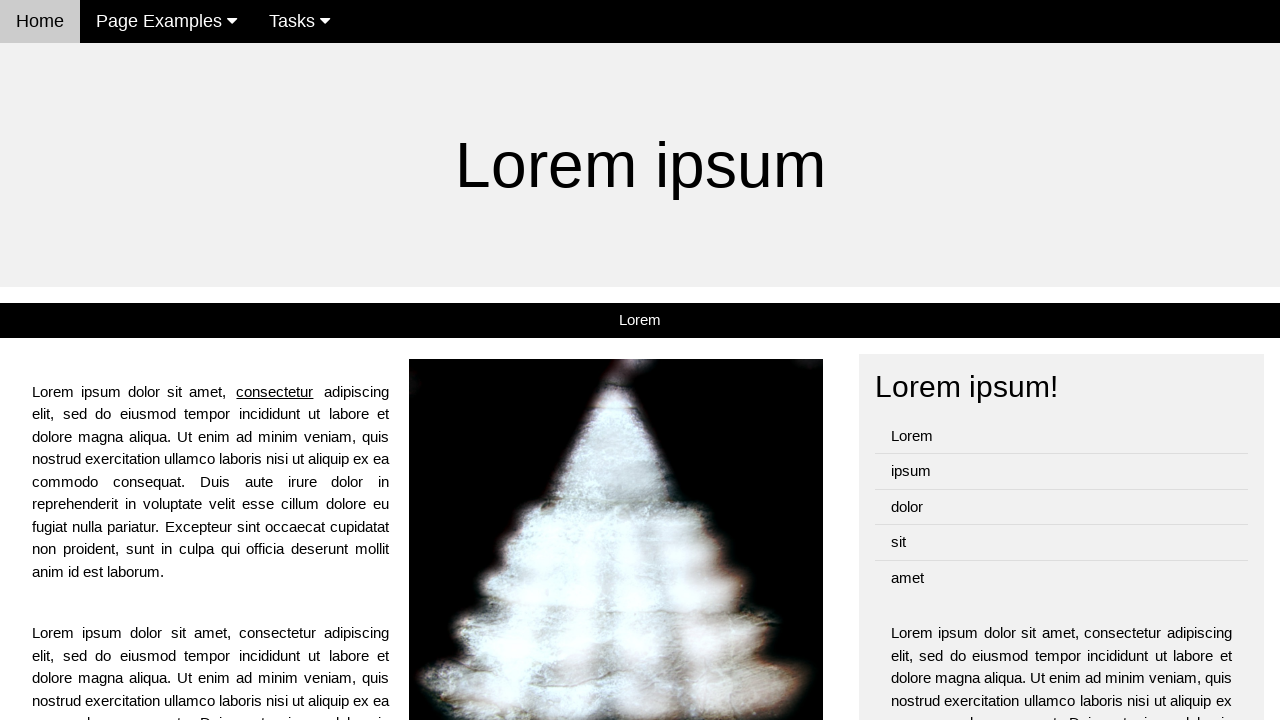

Navigated to styles page
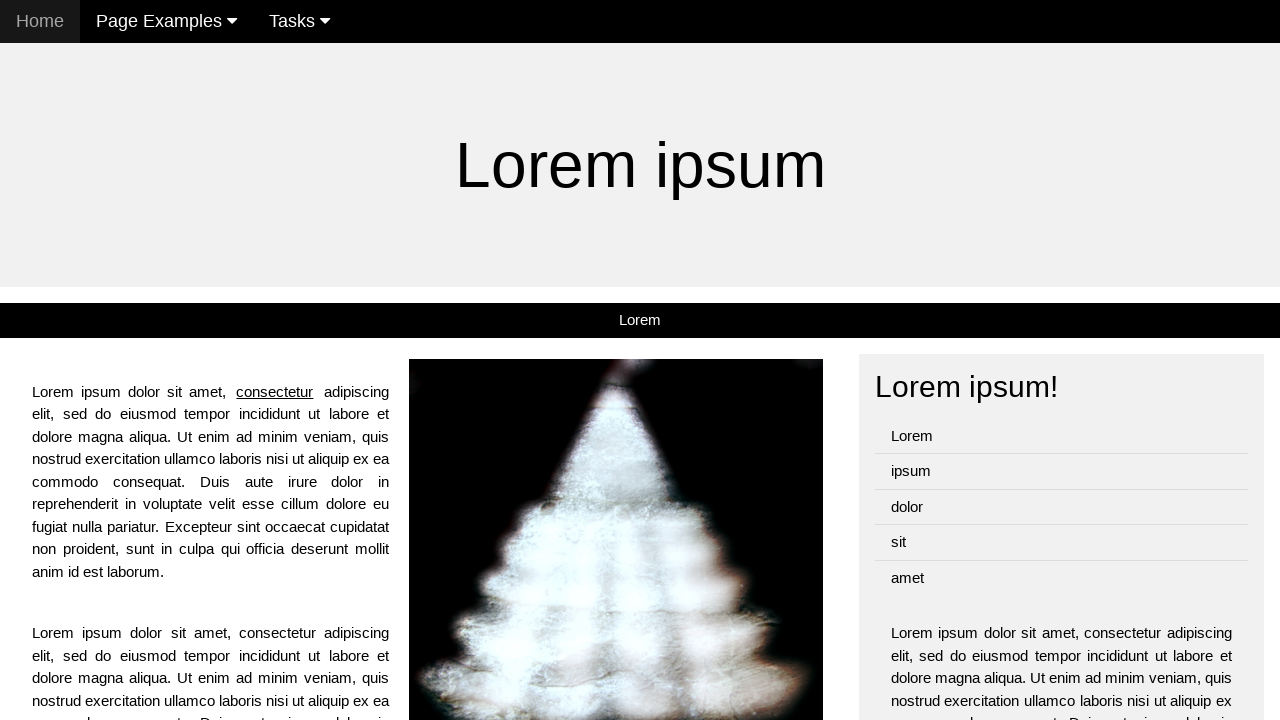

Located h1 header element
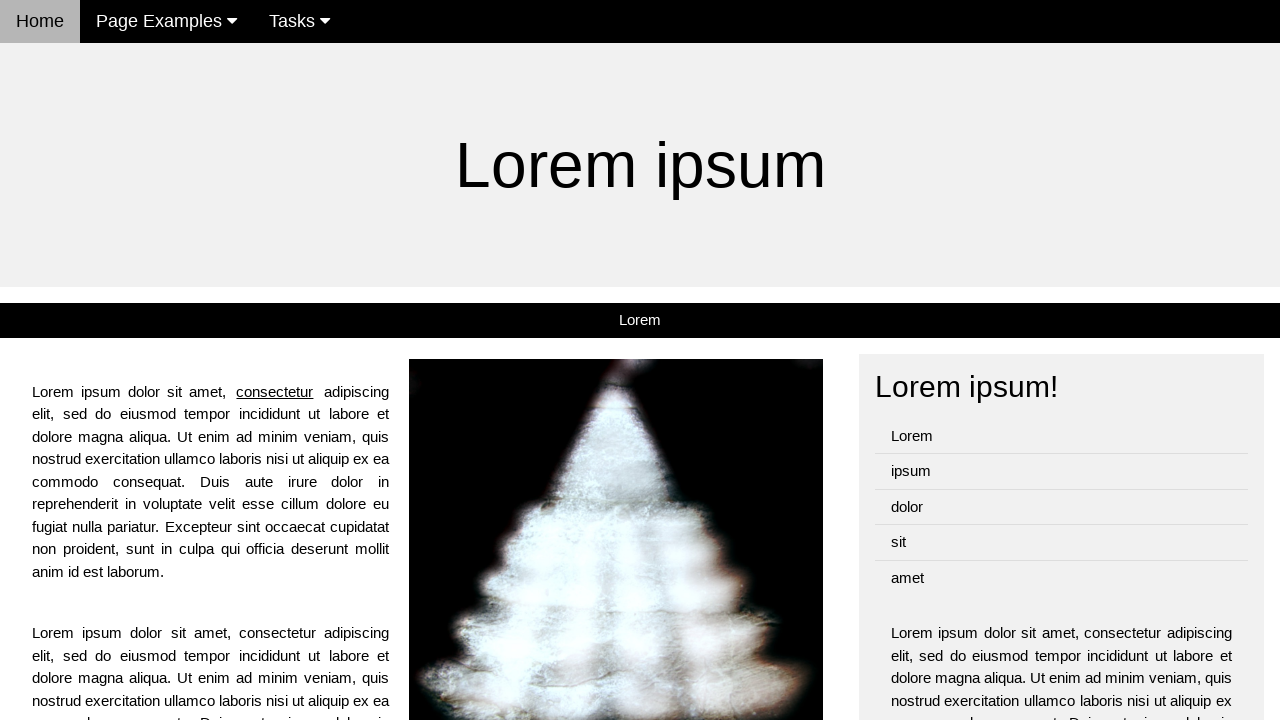

Verified header text is 'Lorem ipsum'
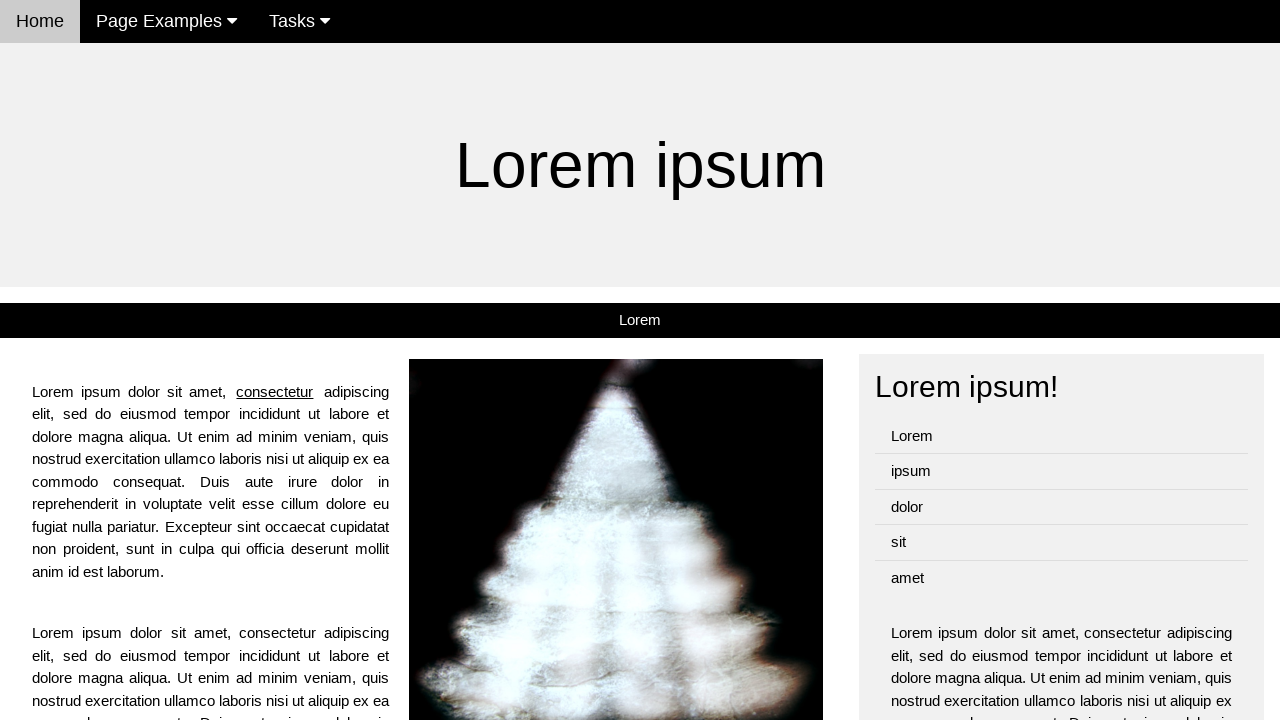

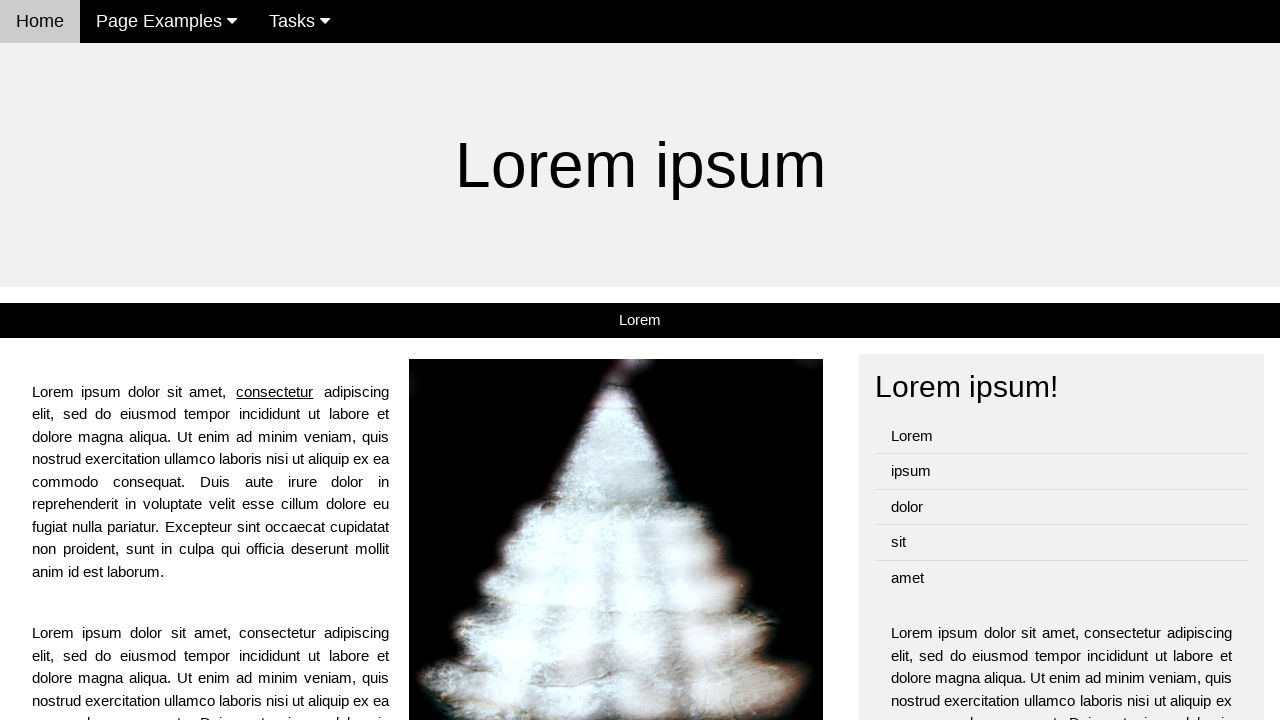